Navigates to Soomgo's professional search page, clicks on the first listing in the search results, and verifies that the profile service list loads.

Starting URL: https://soomgo.com/search/pro

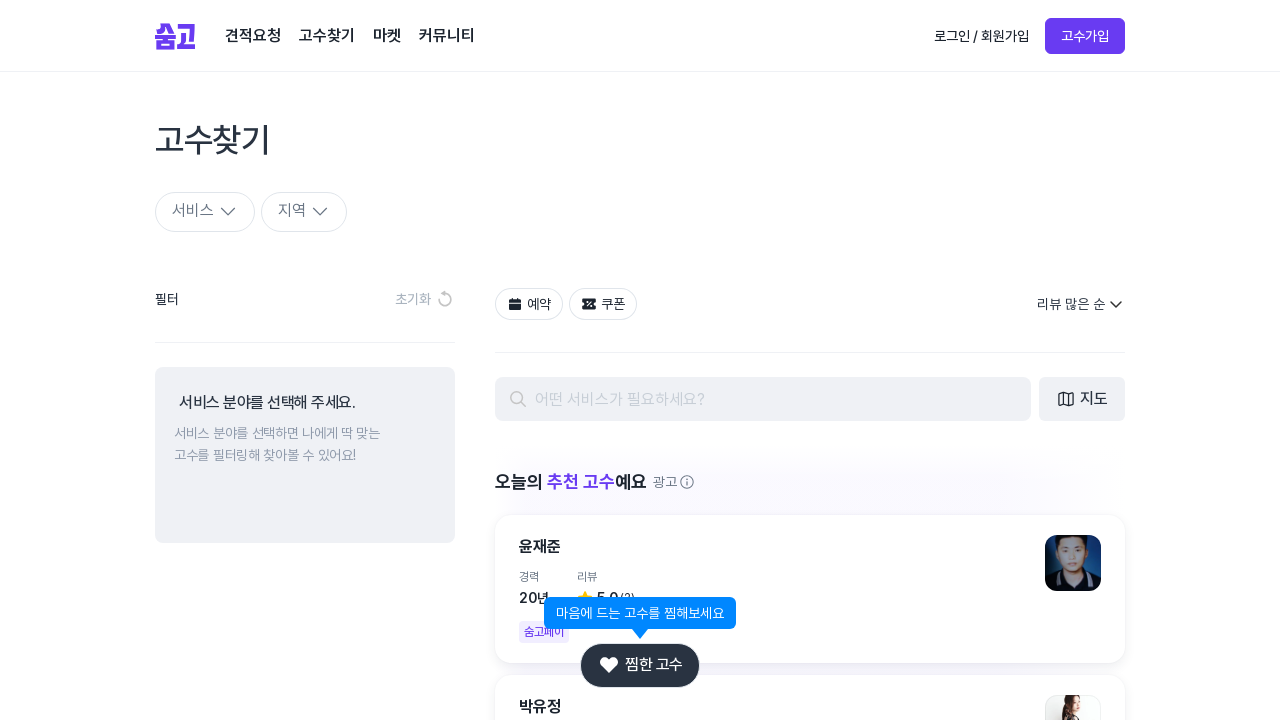

Waited for search result list items to load
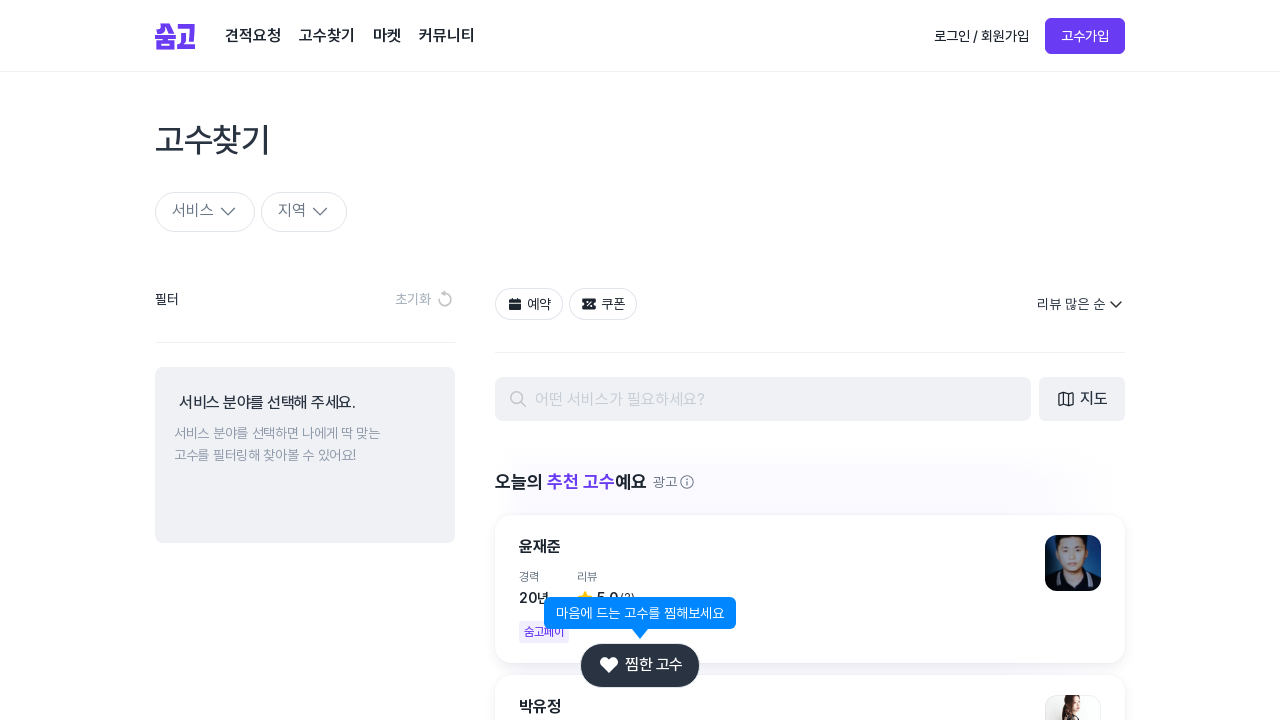

Clicked on the first search result listing at (810, 360) on div.list-item a >> nth=0
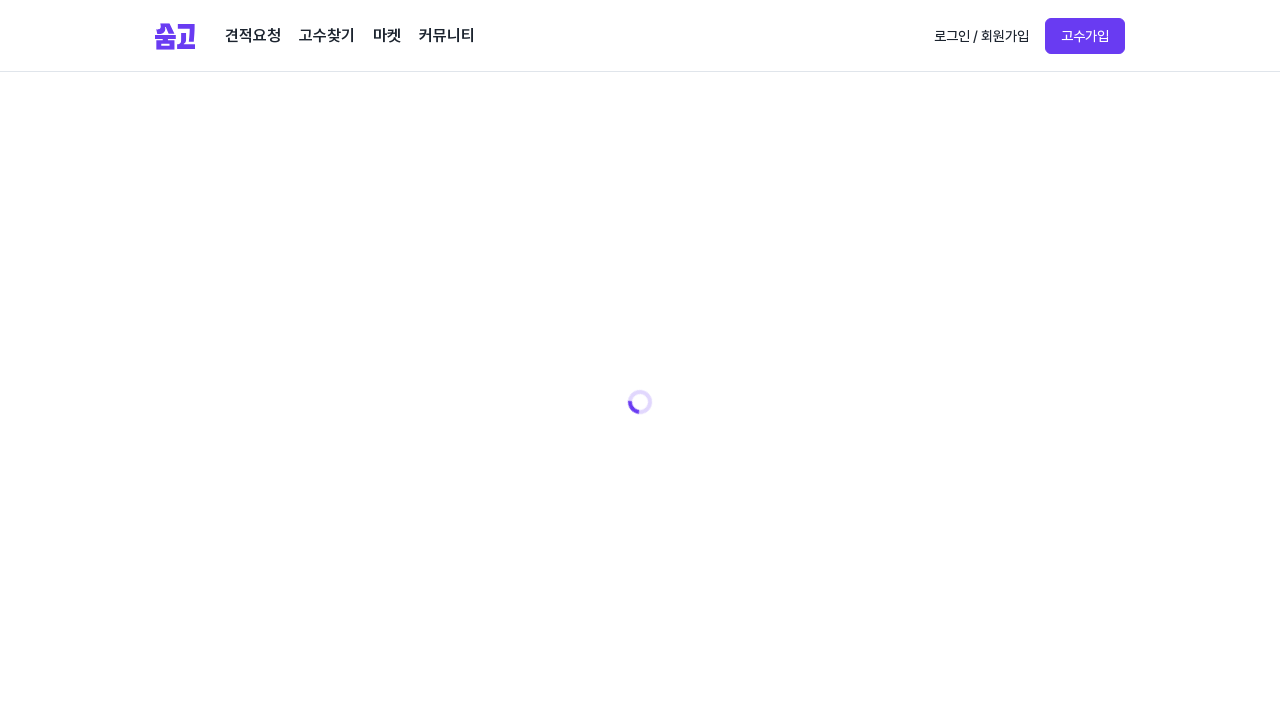

Verified that the profile service list loaded on the detail page
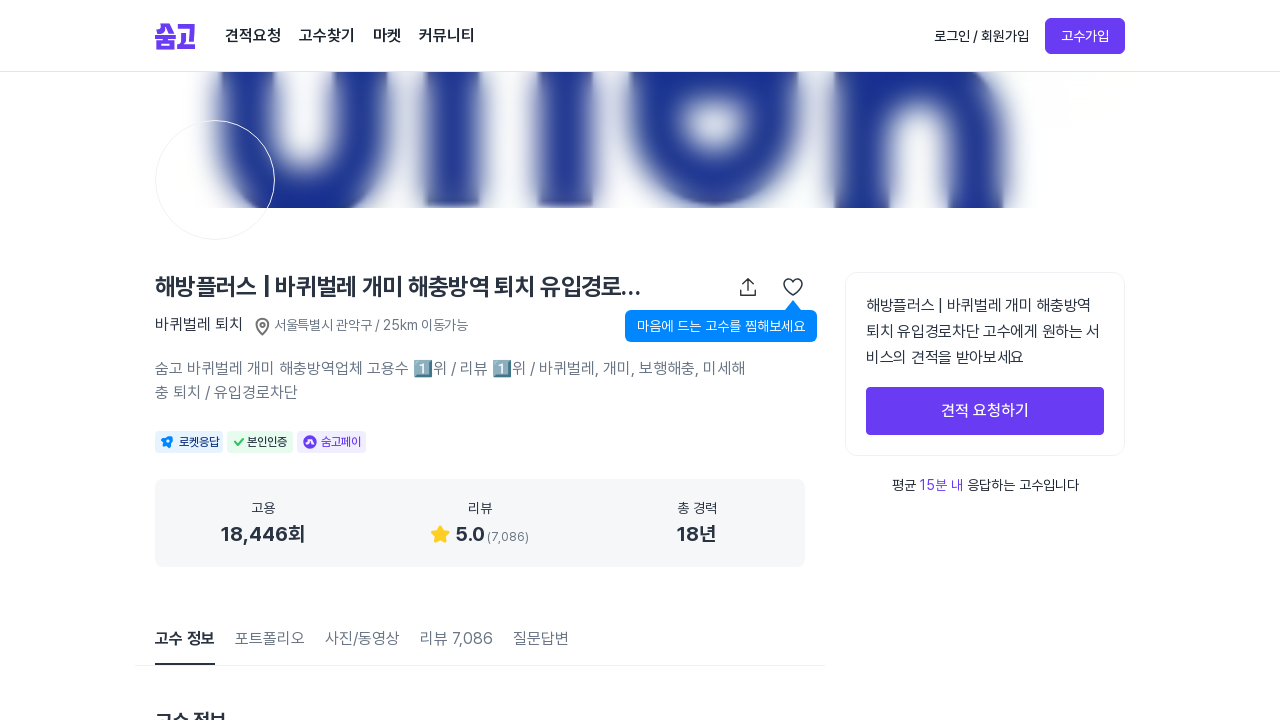

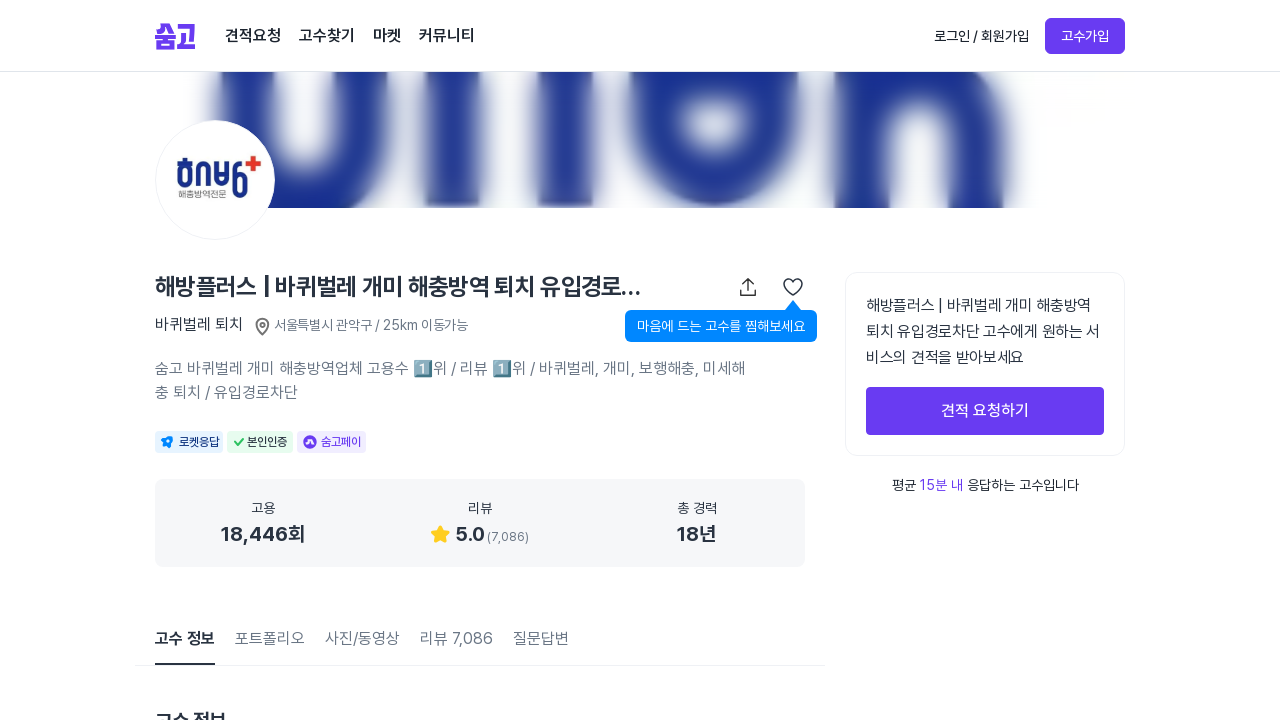